Tests blog page pagination by navigating through multiple pages of blog content, clicking the "Next Page" button until reaching the end of pagination.

Starting URL: https://heartfulness.org/global/heartfulness-blogs

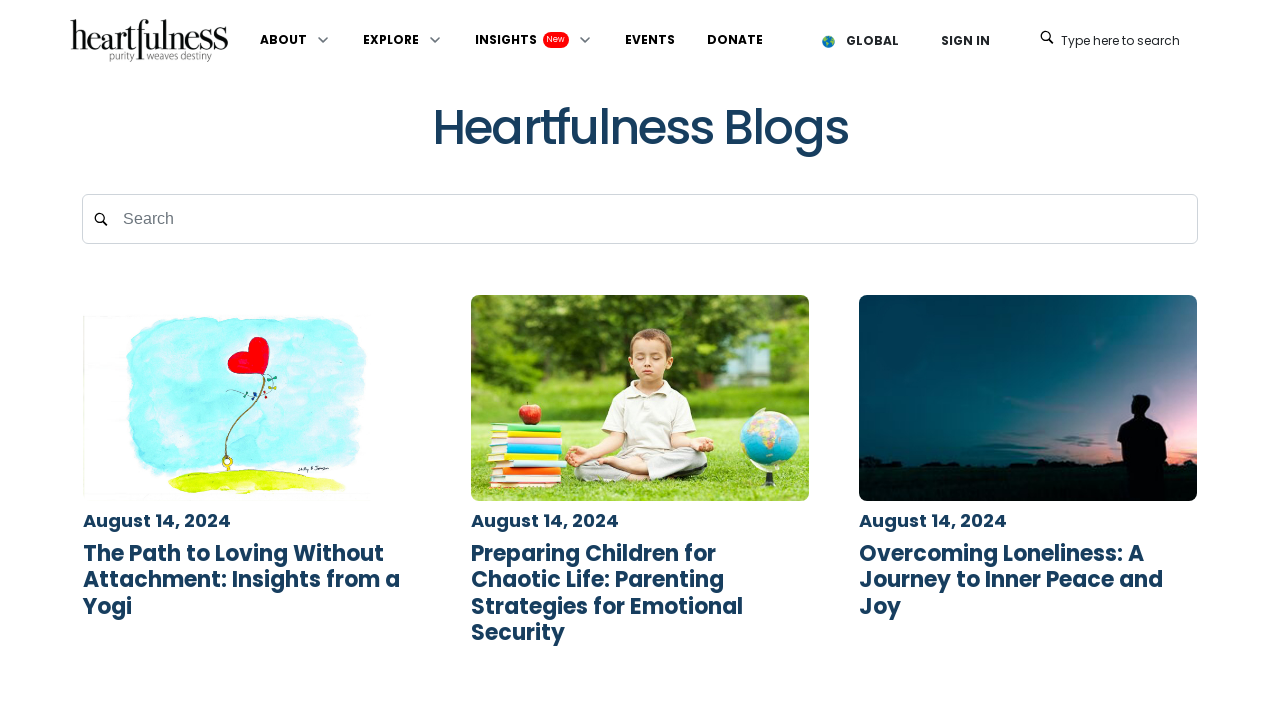

Blog content container loaded
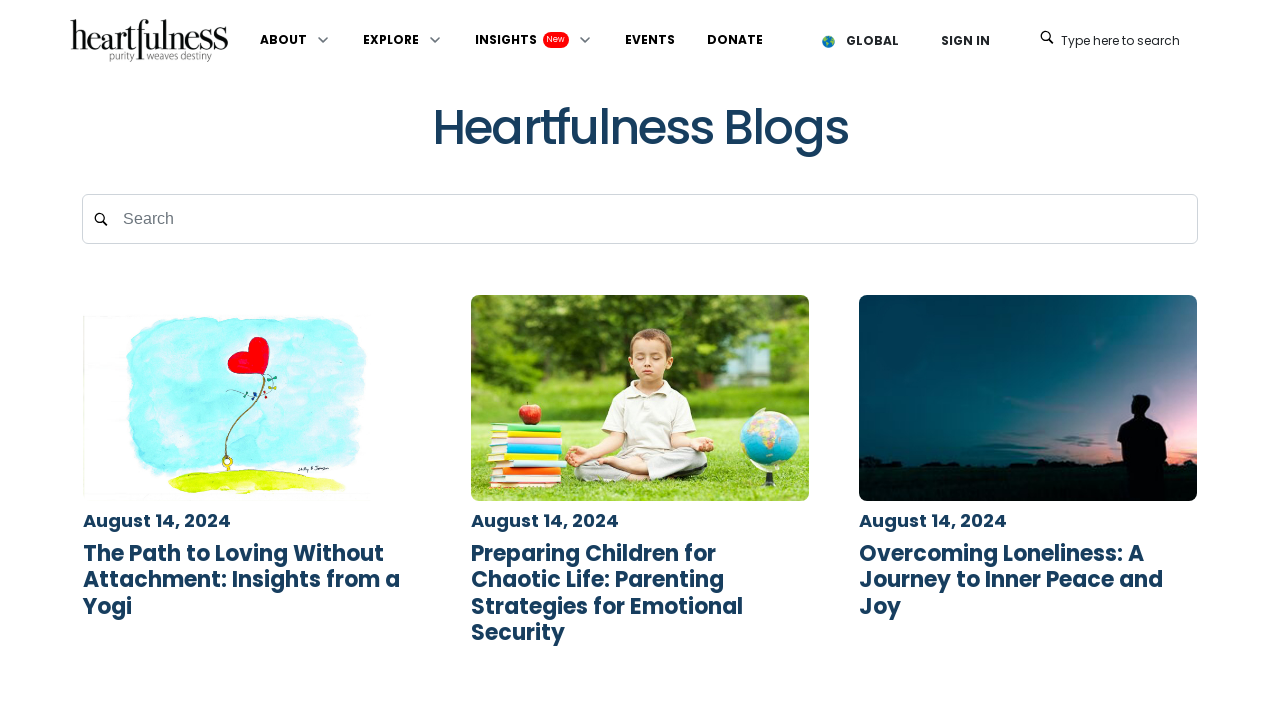

Blog cards verified and displayed
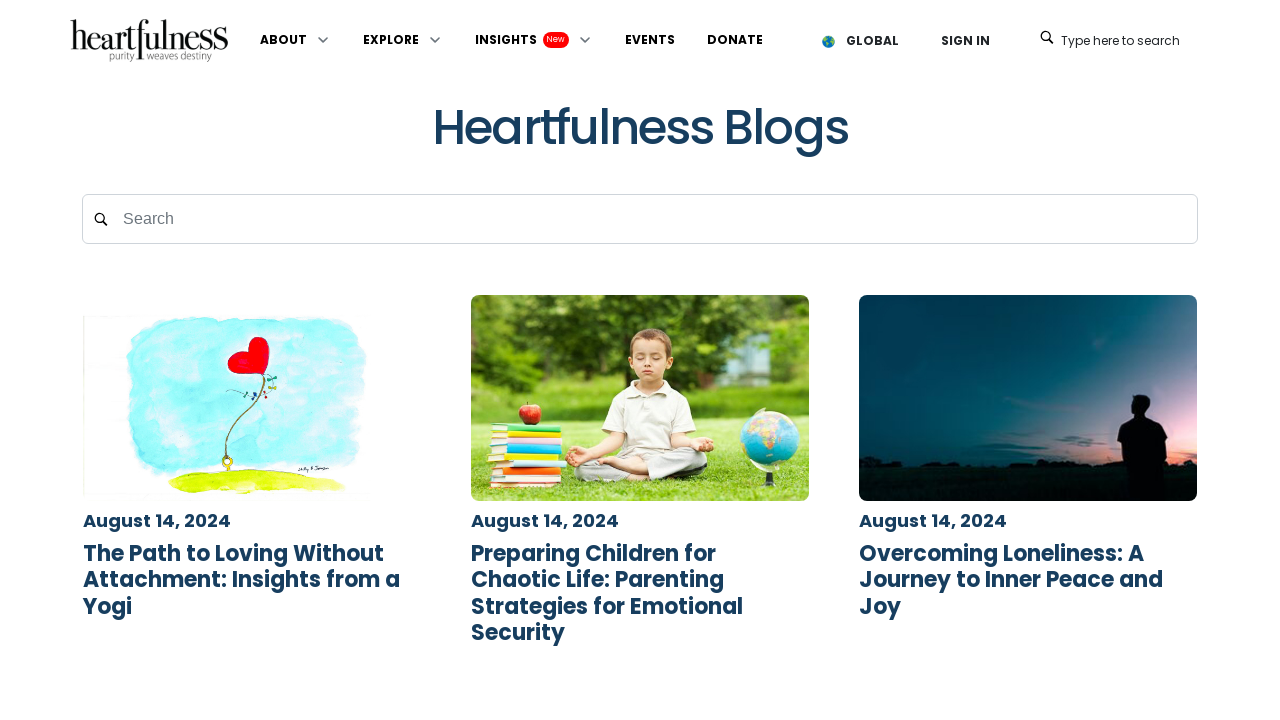

Clicked 'Next Page' button to navigate to next page of blog content at (798, 360) on internal:role=button[name="Next Page"i]
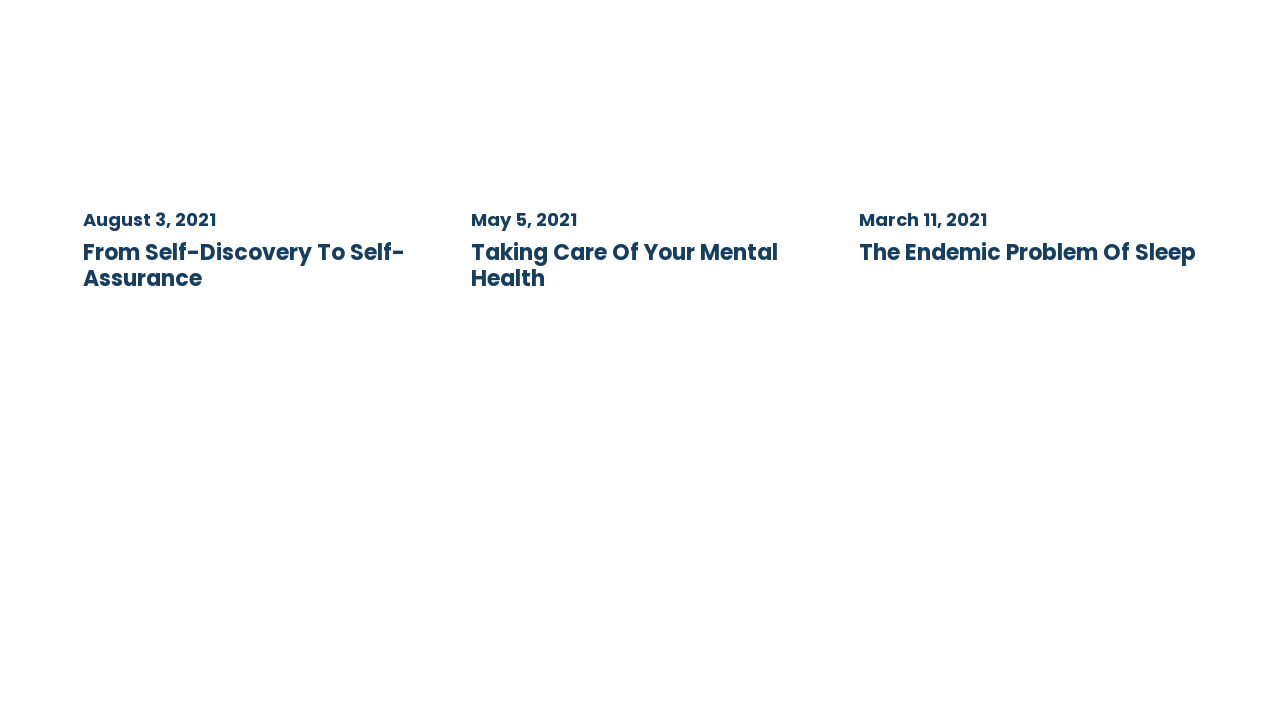

Waited for new blog content to load
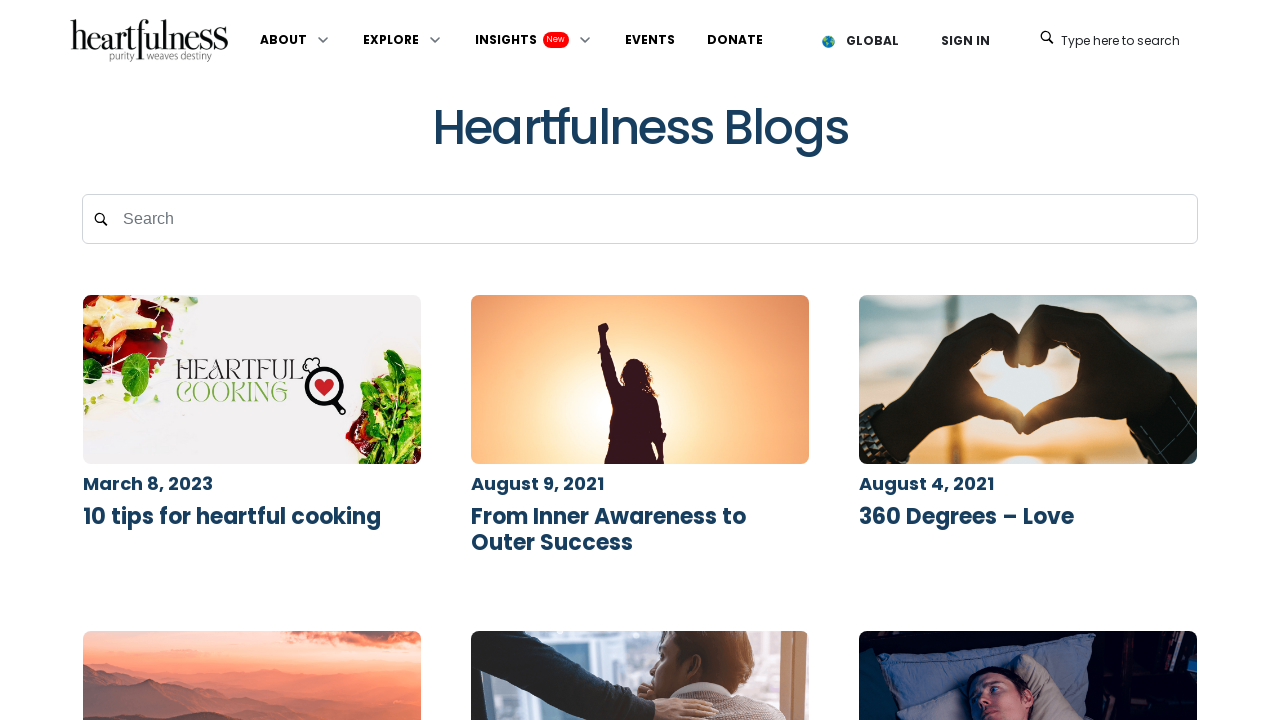

New page blog content loaded and verified
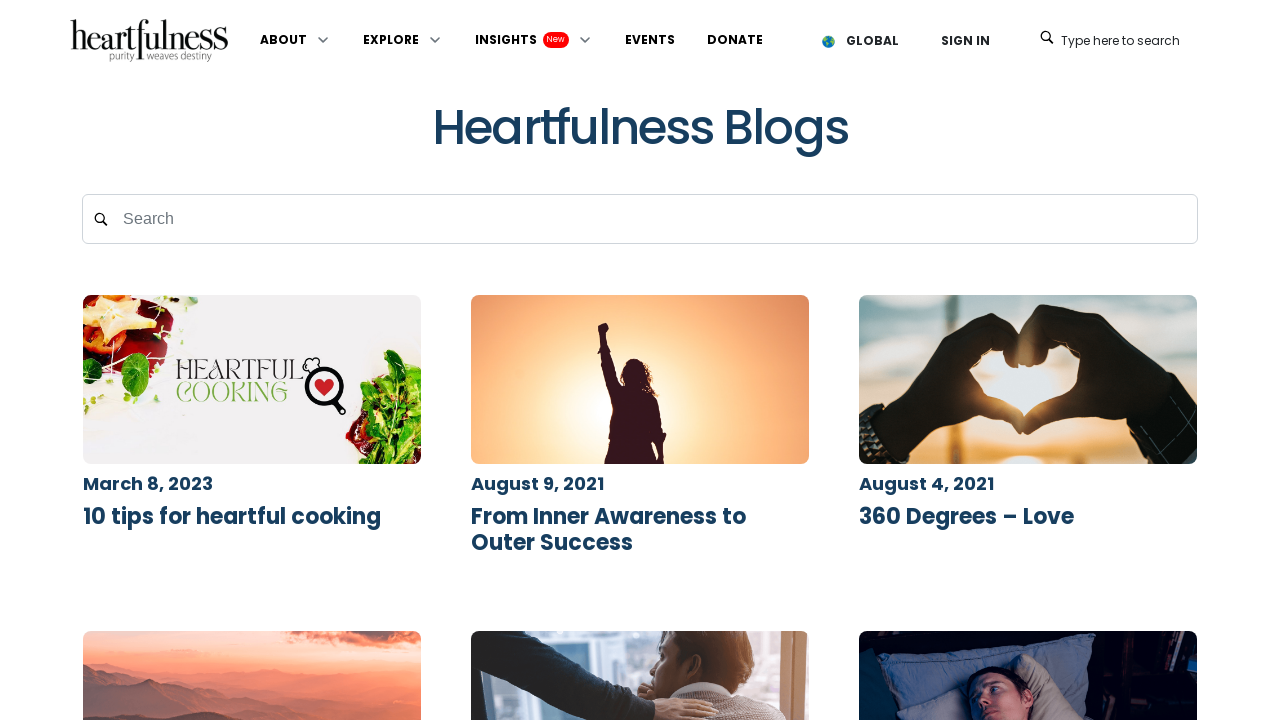

Clicked 'Next Page' button to navigate to next page of blog content at (798, 360) on internal:role=button[name="Next Page"i]
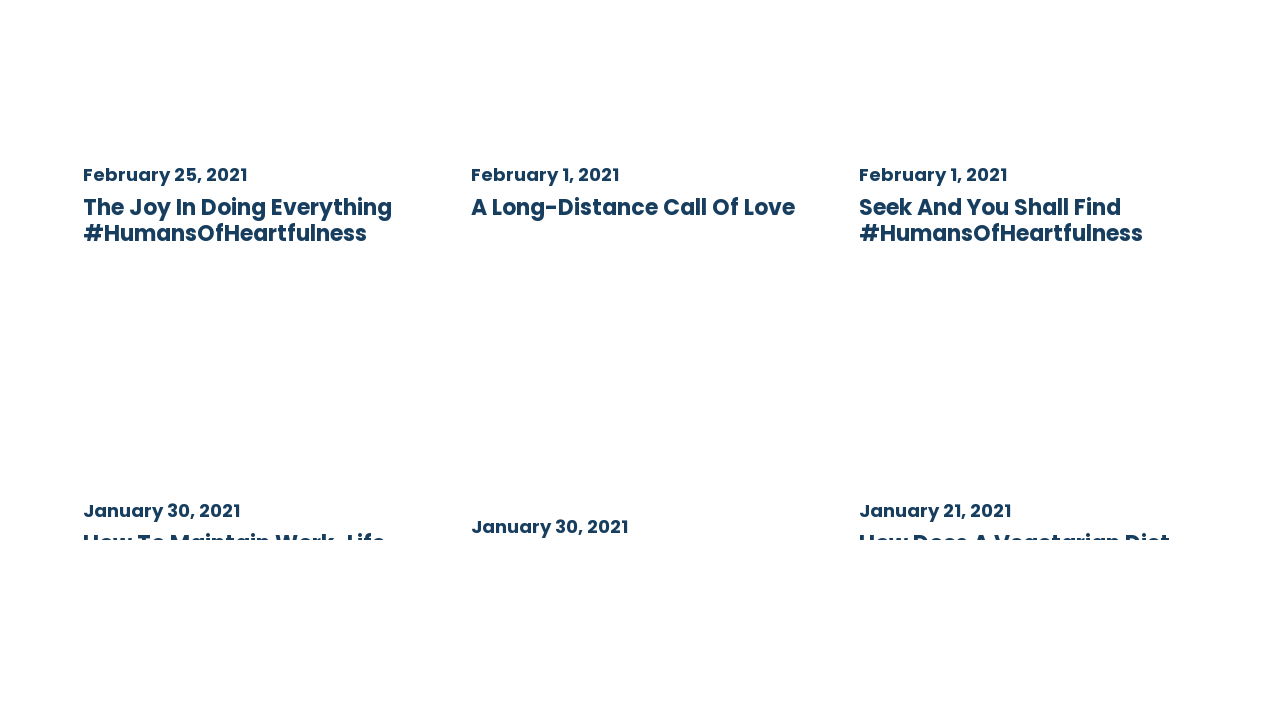

Waited for new blog content to load
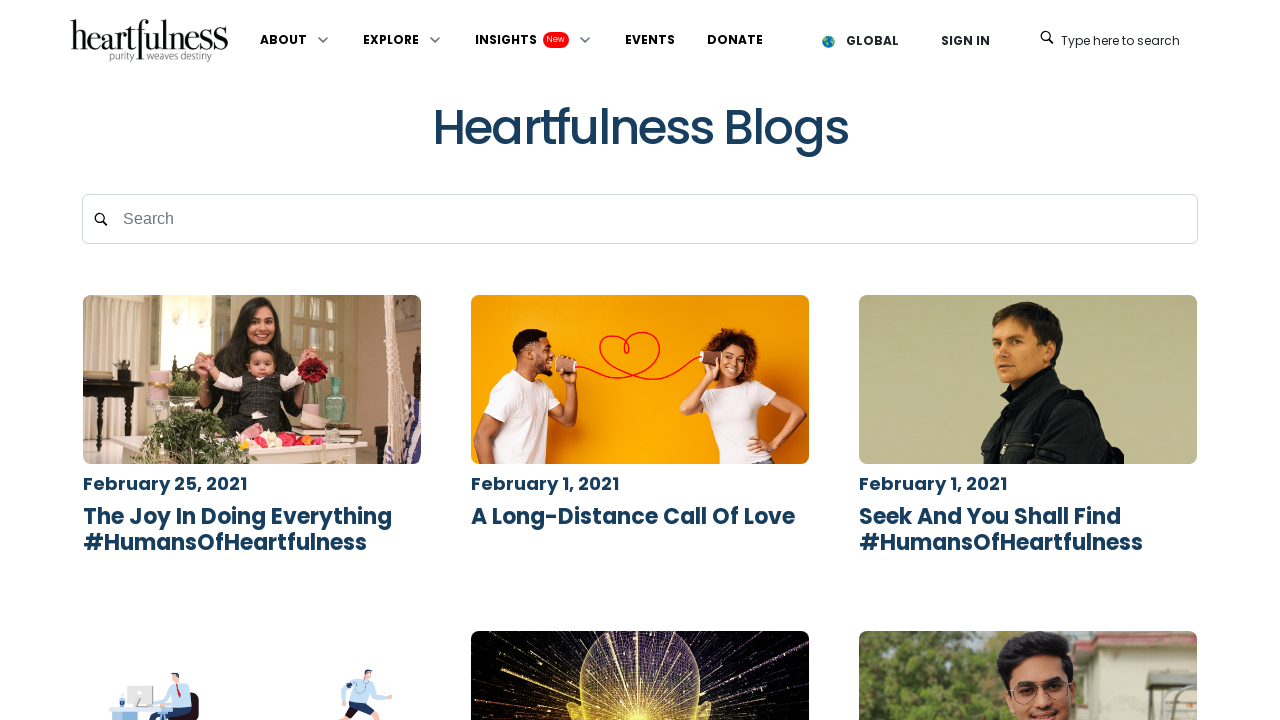

New page blog content loaded and verified
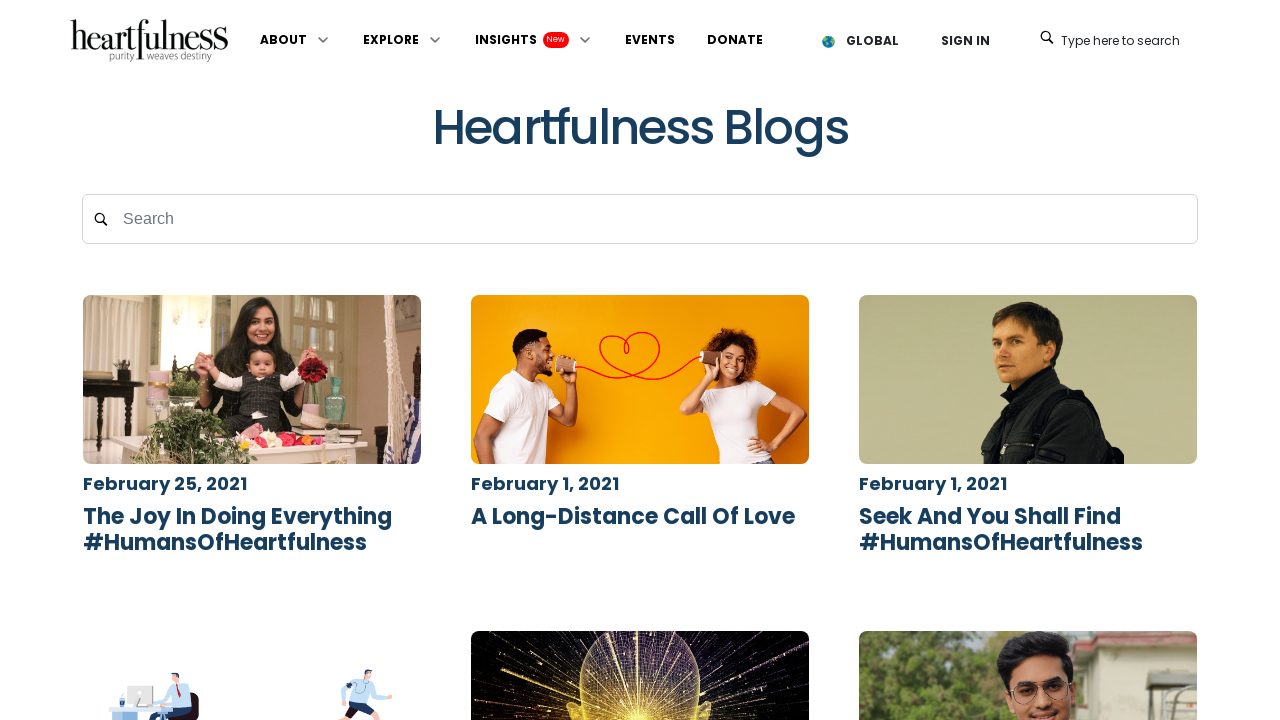

Clicked 'Next Page' button to navigate to next page of blog content at (798, 360) on internal:role=button[name="Next Page"i]
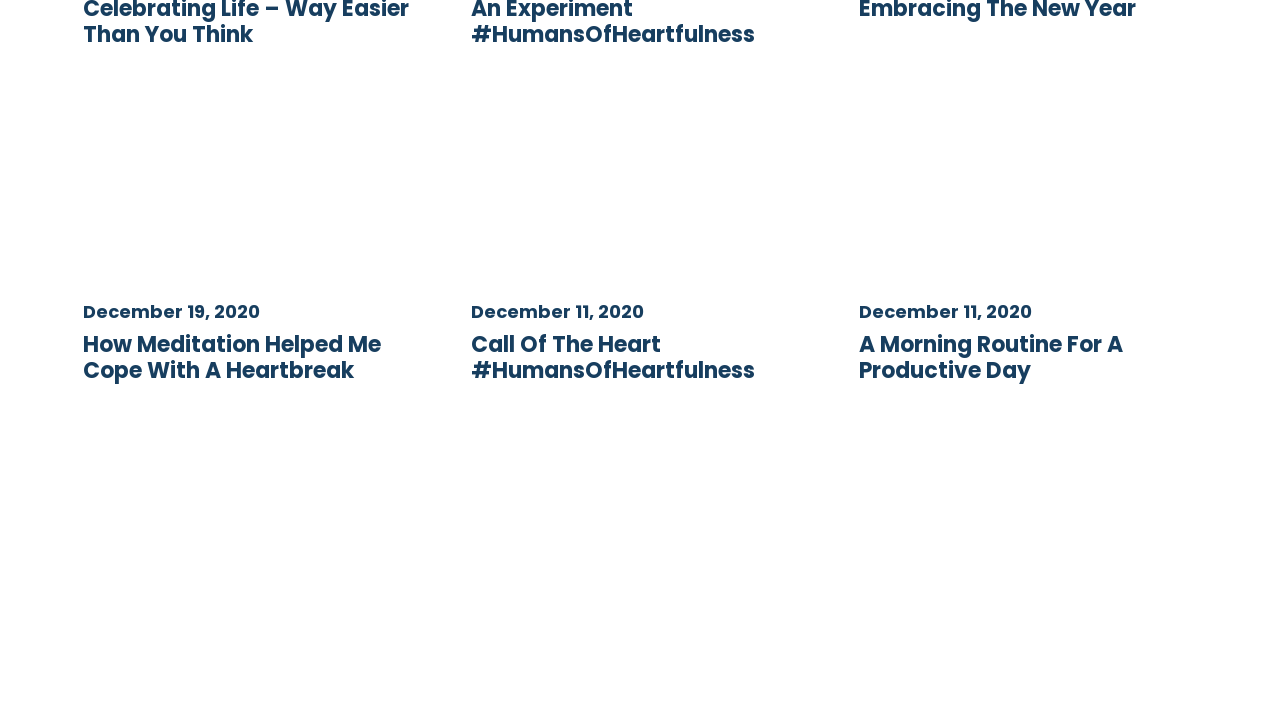

Waited for new blog content to load
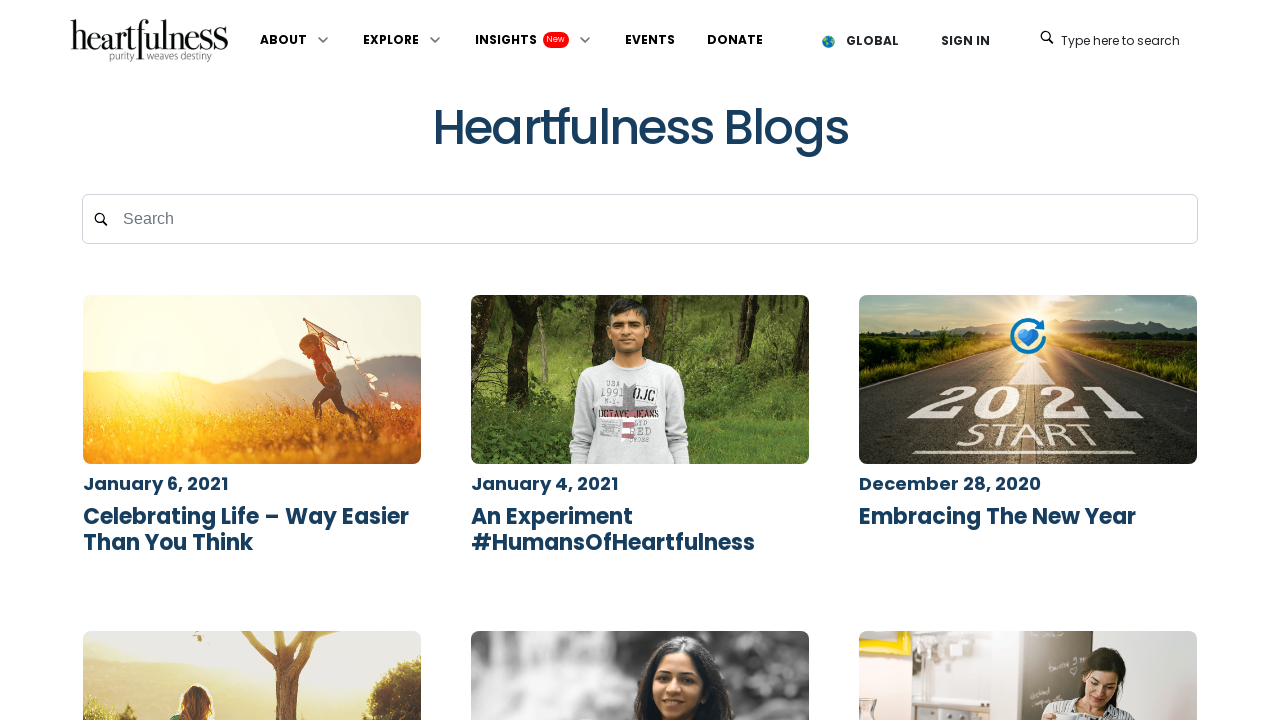

New page blog content loaded and verified
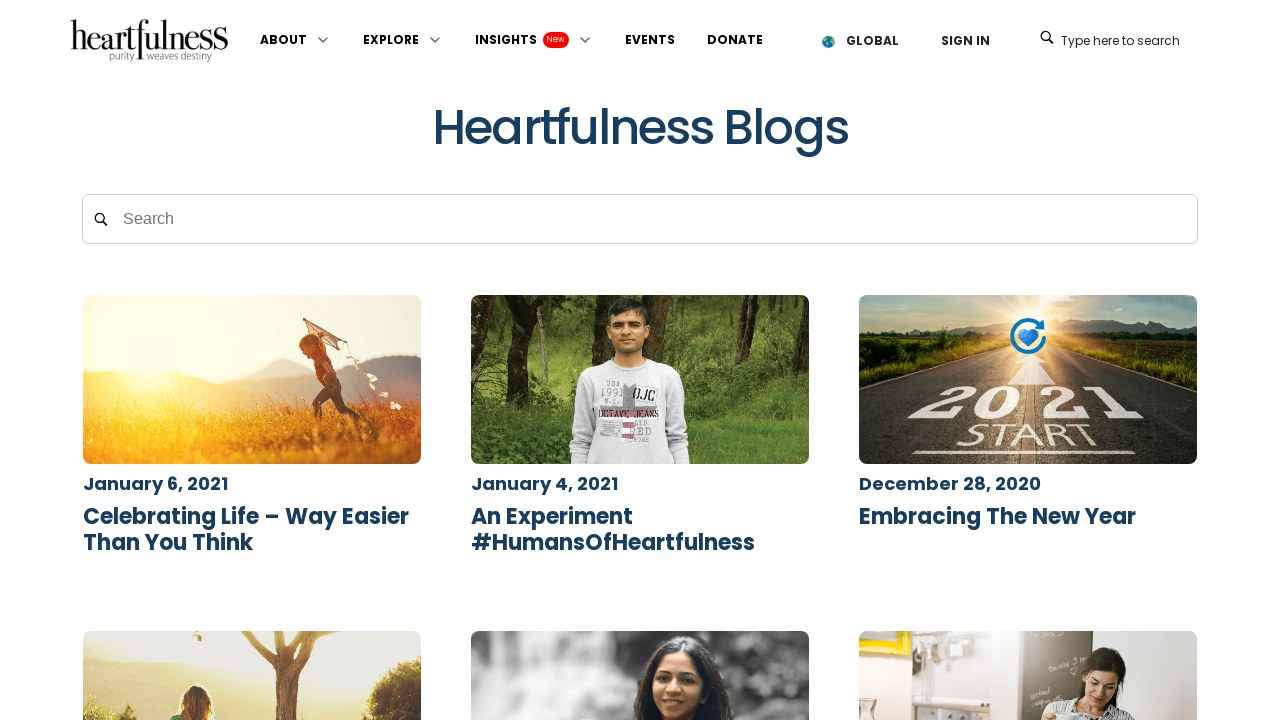

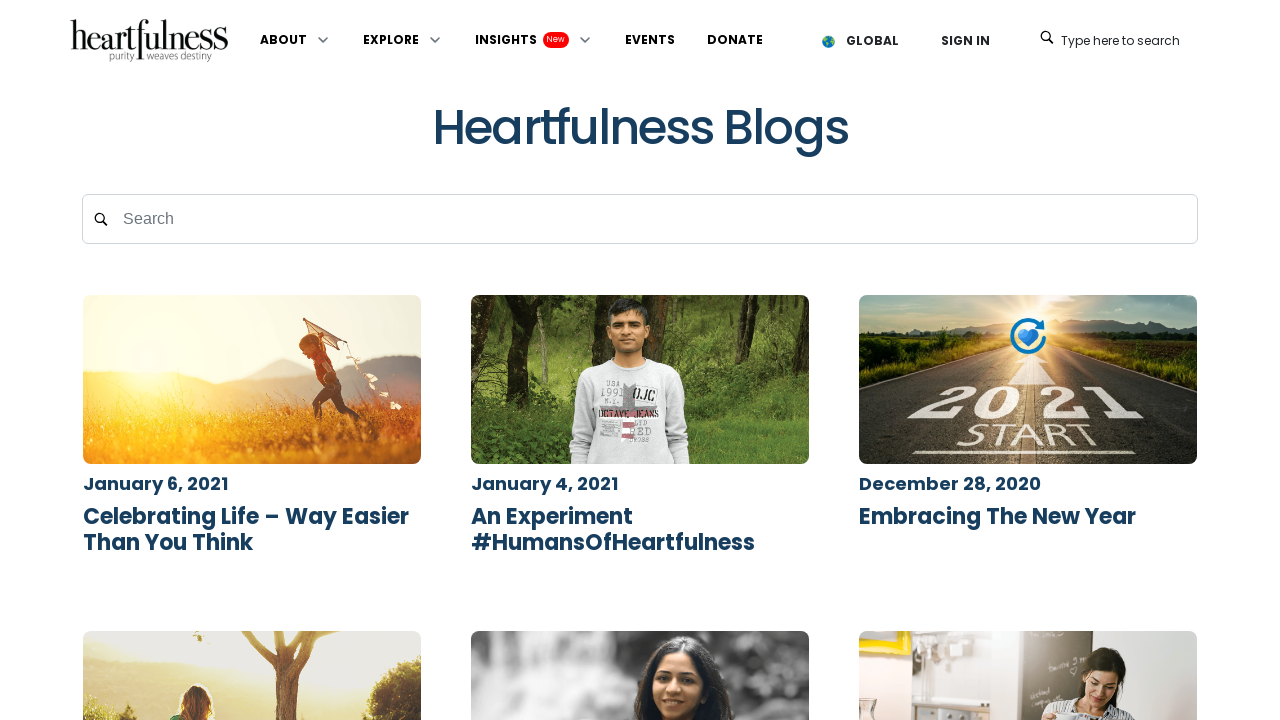